Navigates to Skinbae website and verifies the page loads by checking the title

Starting URL: https://www.skinbae.in/

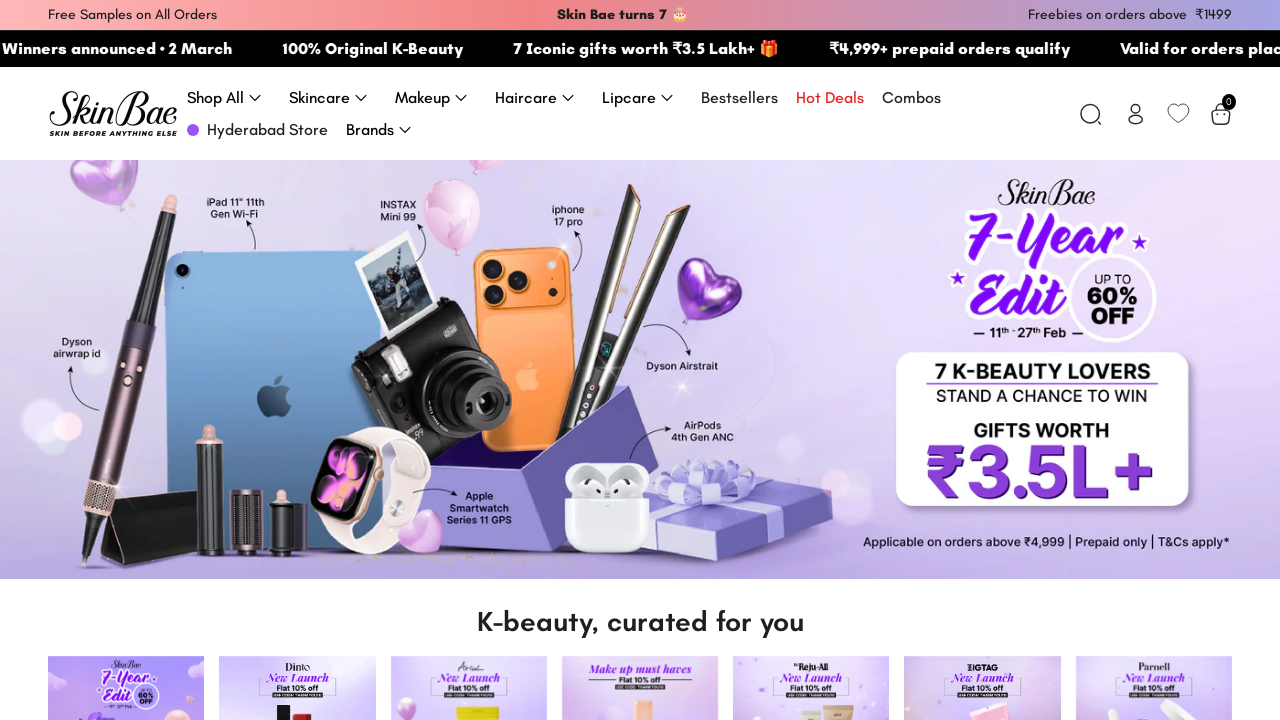

Navigated to Skinbae website at https://www.skinbae.in/
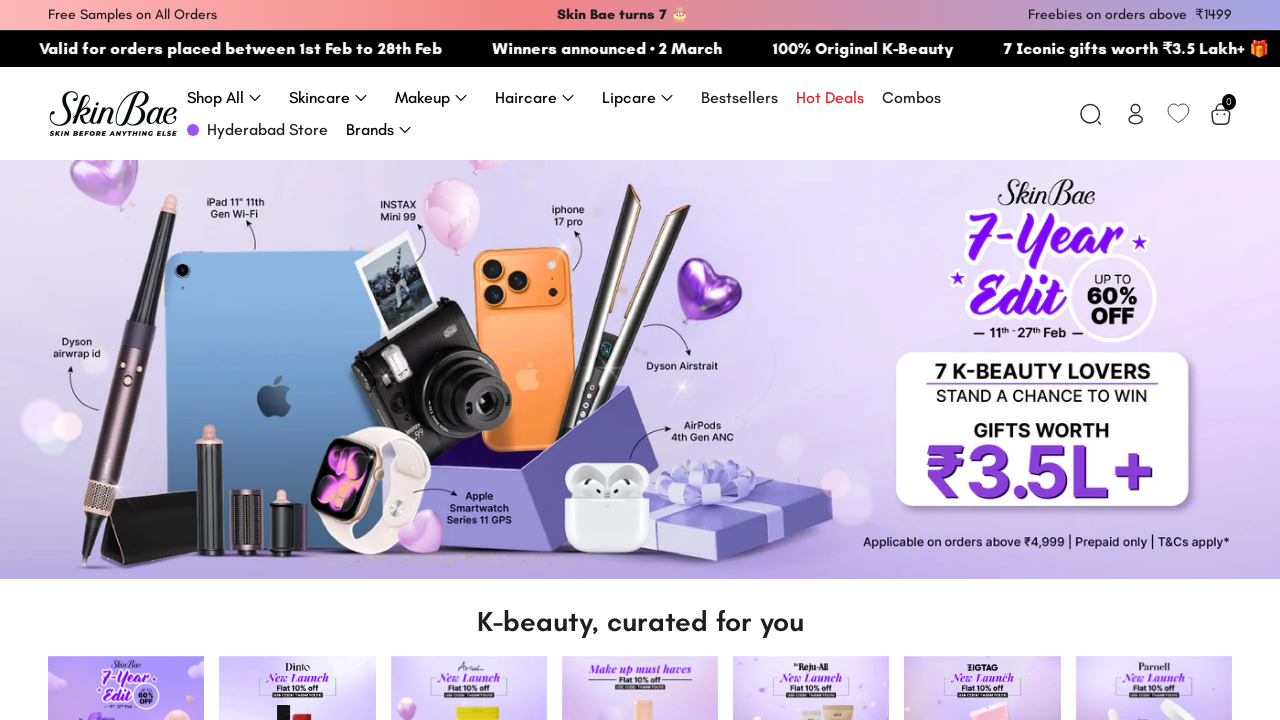

Page DOM content loaded
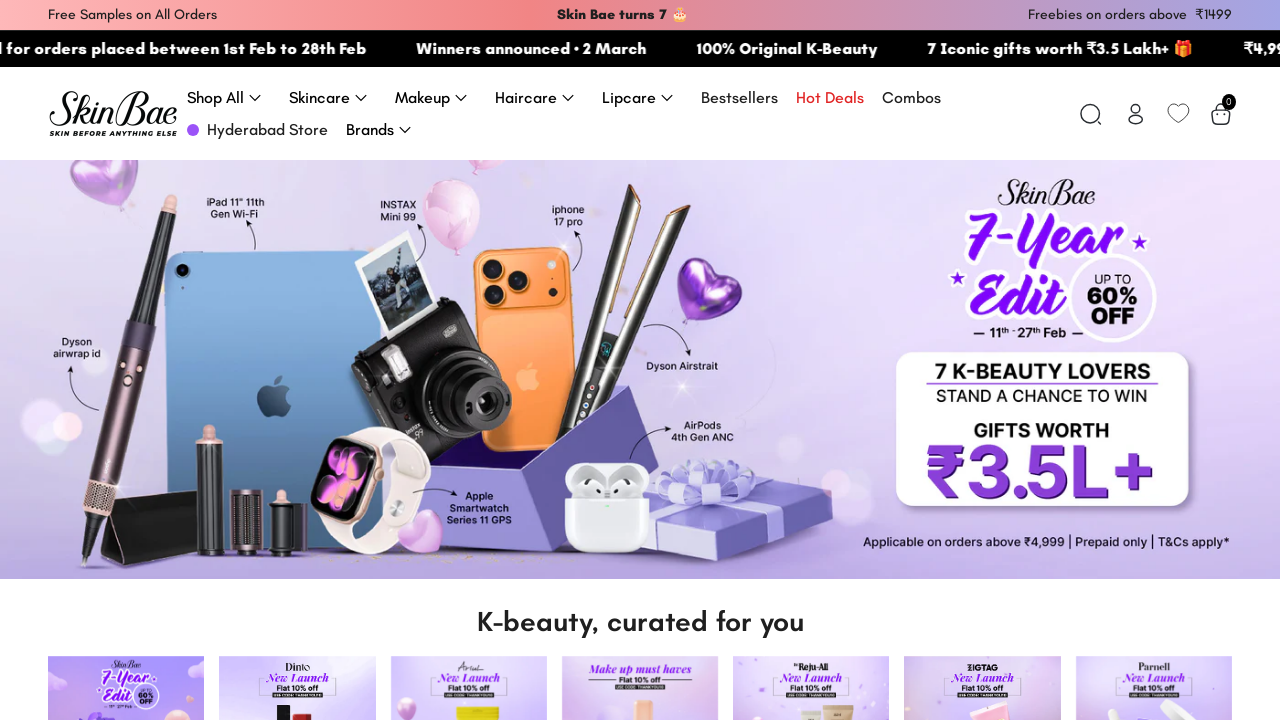

Retrieved page title: Advanced Korean Skin Care Product Online in India
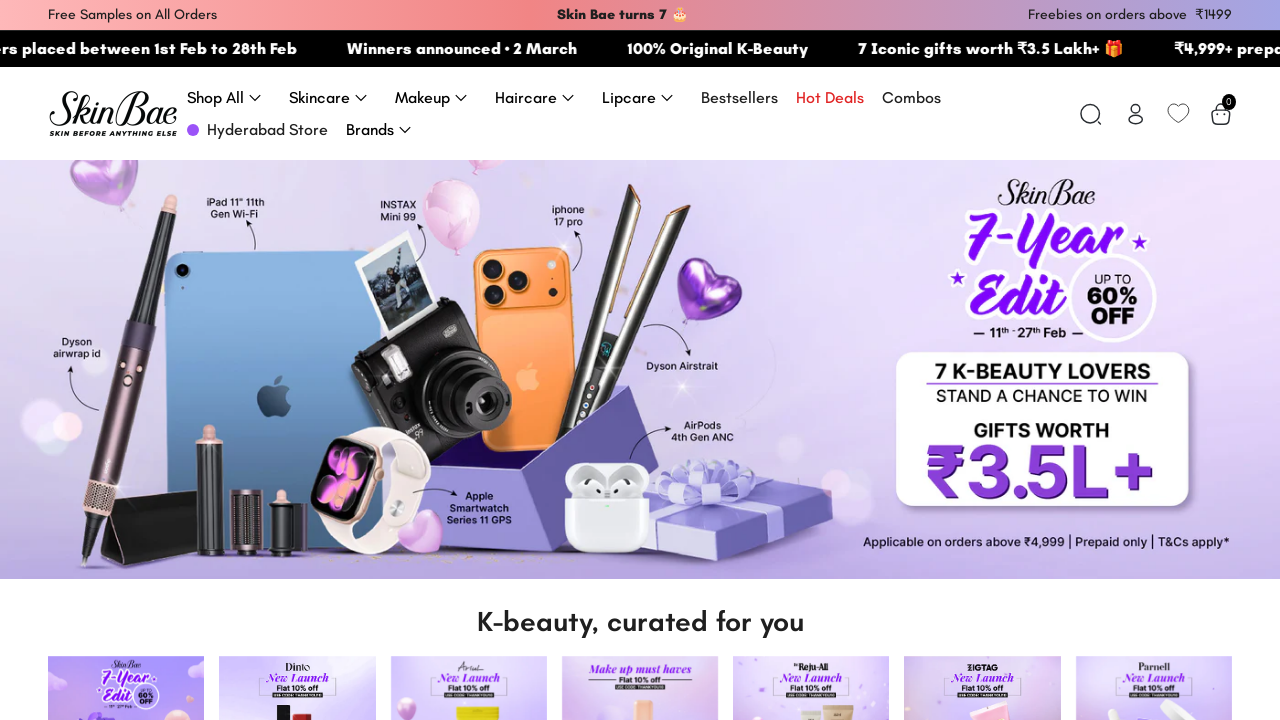

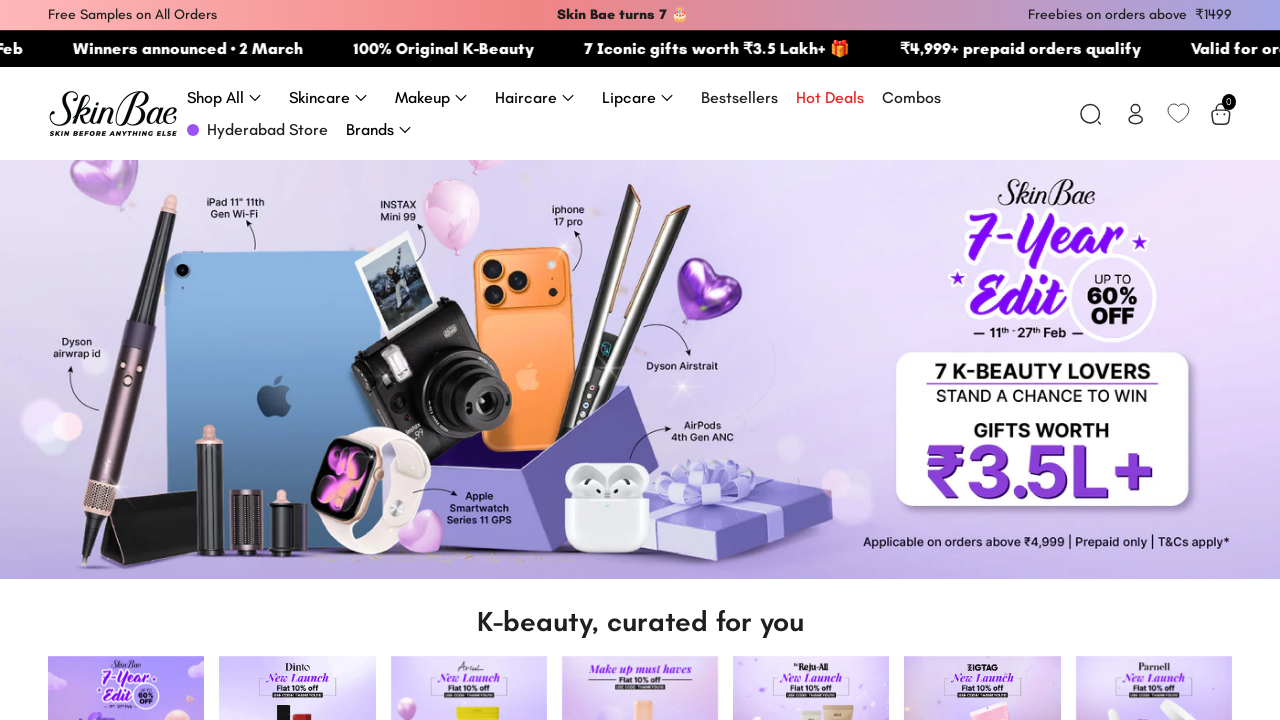